Tests the footer Privacy Policy link by clicking it and verifying the Privacy Policy page loads with the correct heading

Starting URL: https://ektafund.onrender.com/

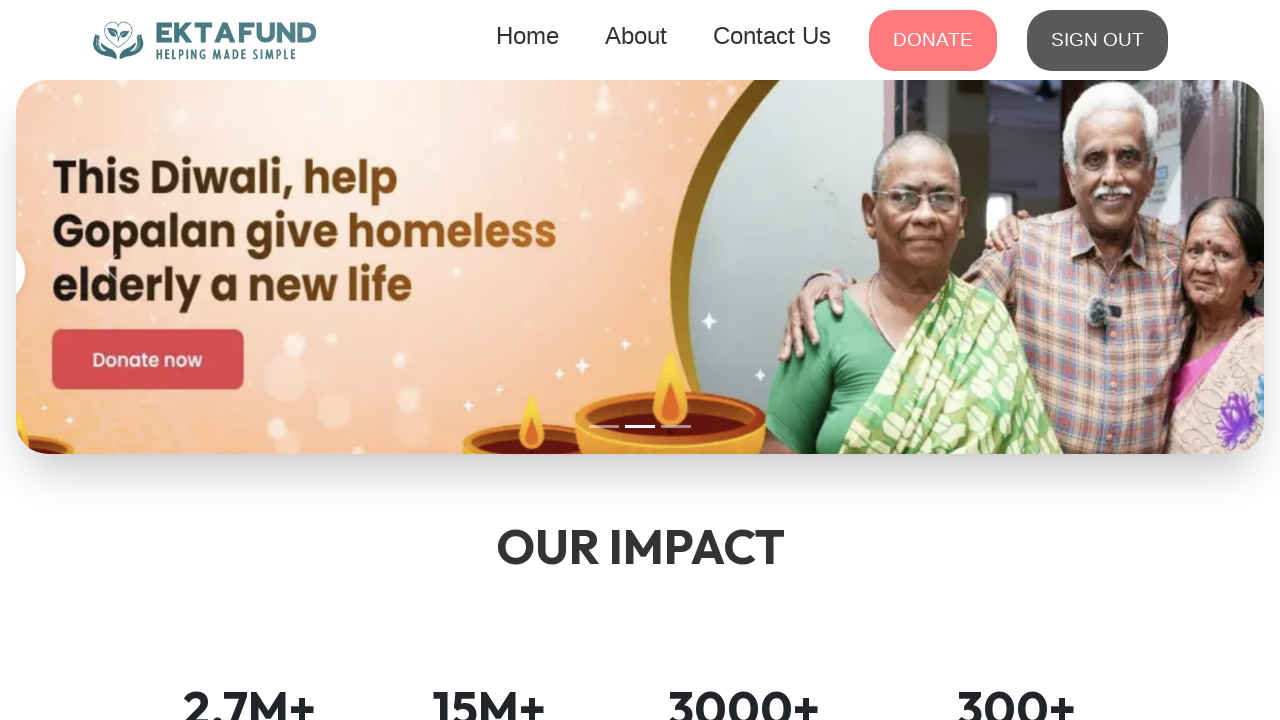

Privacy Policy link selector found in footer
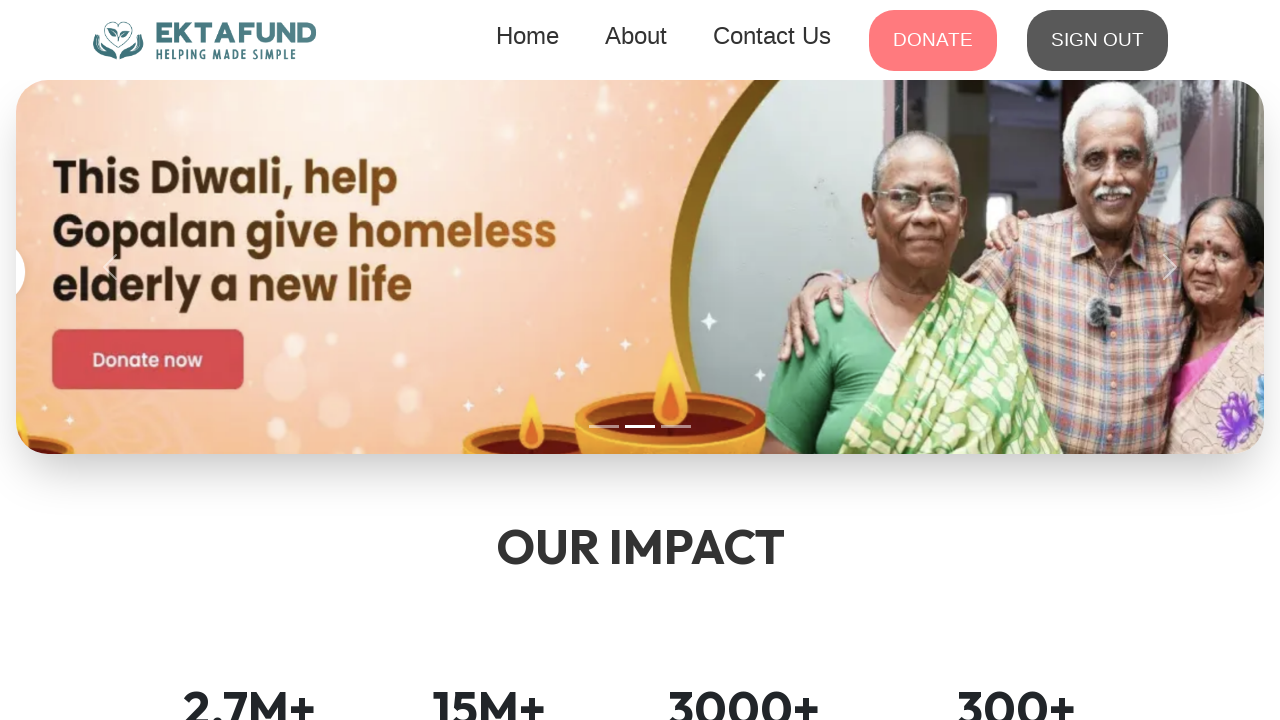

Clicked Privacy Policy link in footer at (564, 630) on a:has-text('Privacy Policy')
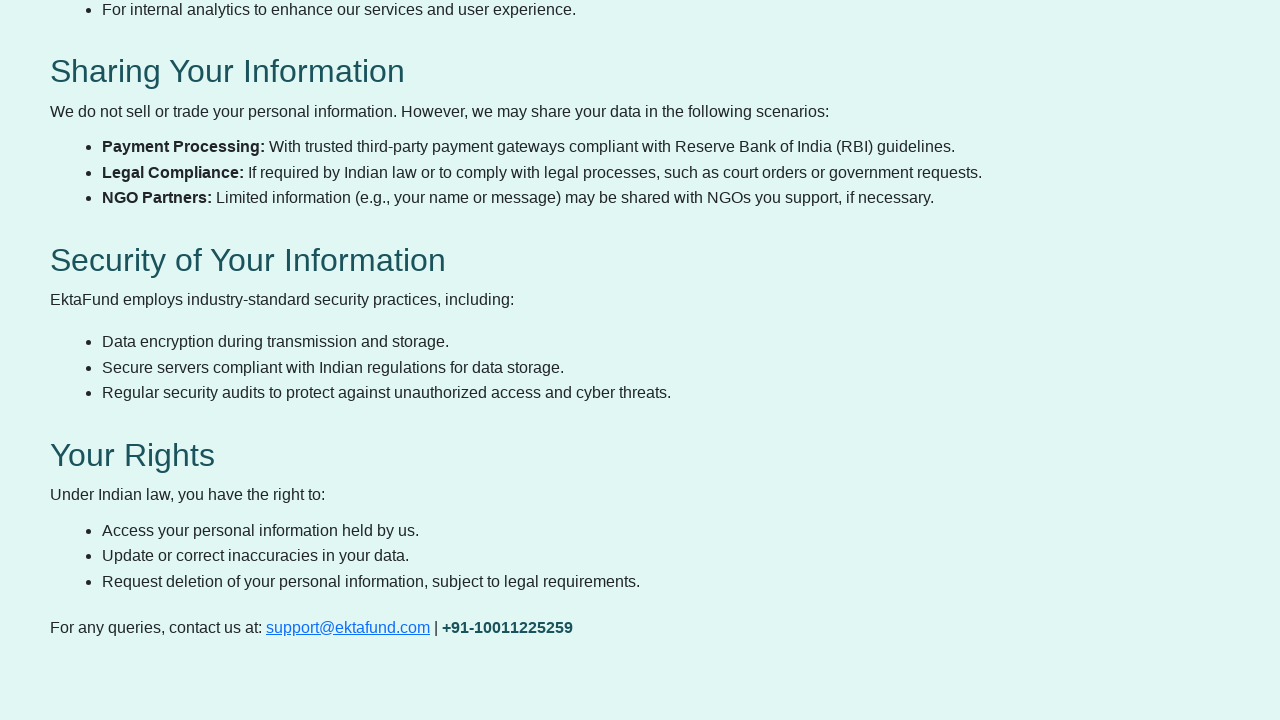

Clicked h1 heading element at (640, 79) on h1
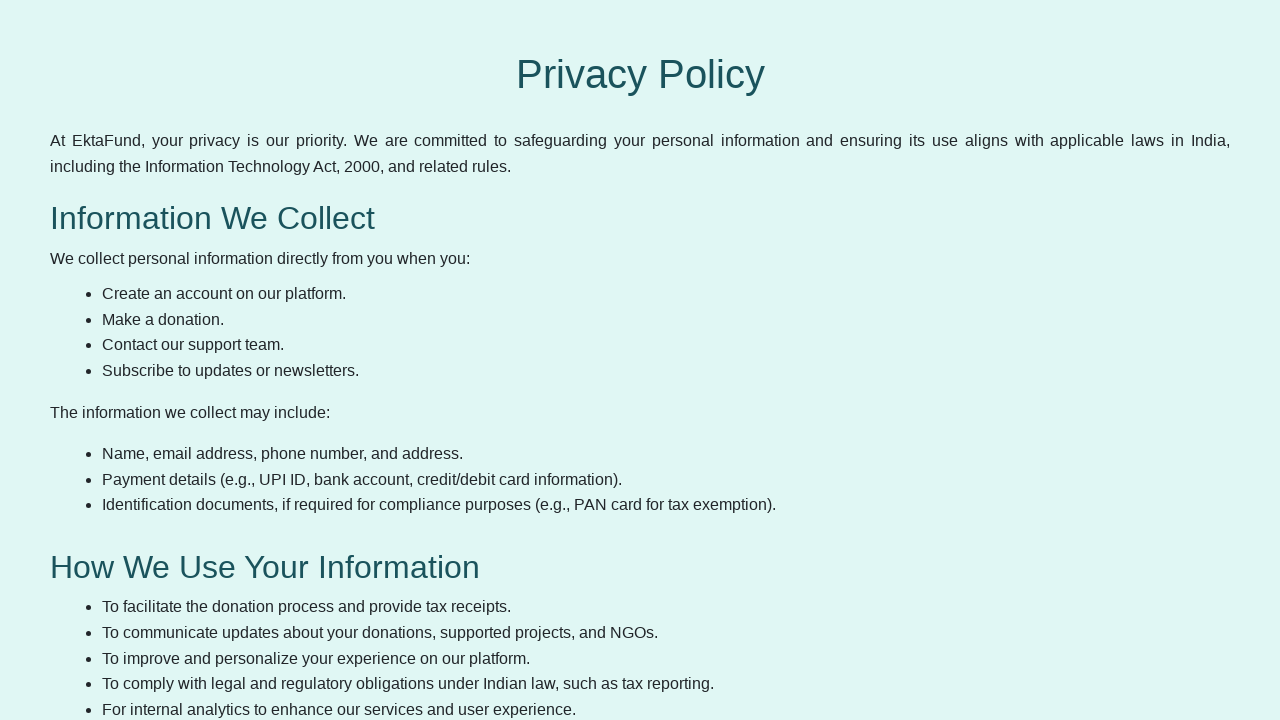

Located h1 heading element
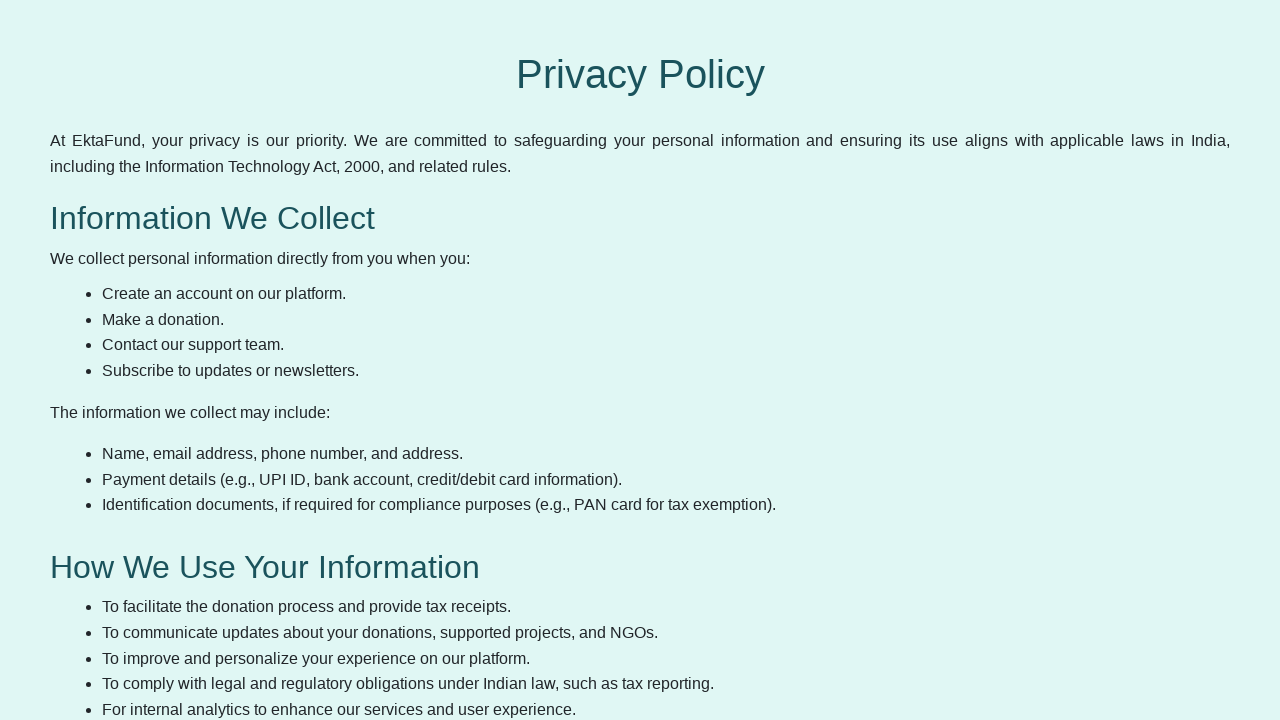

Verified page heading is 'Privacy Policy'
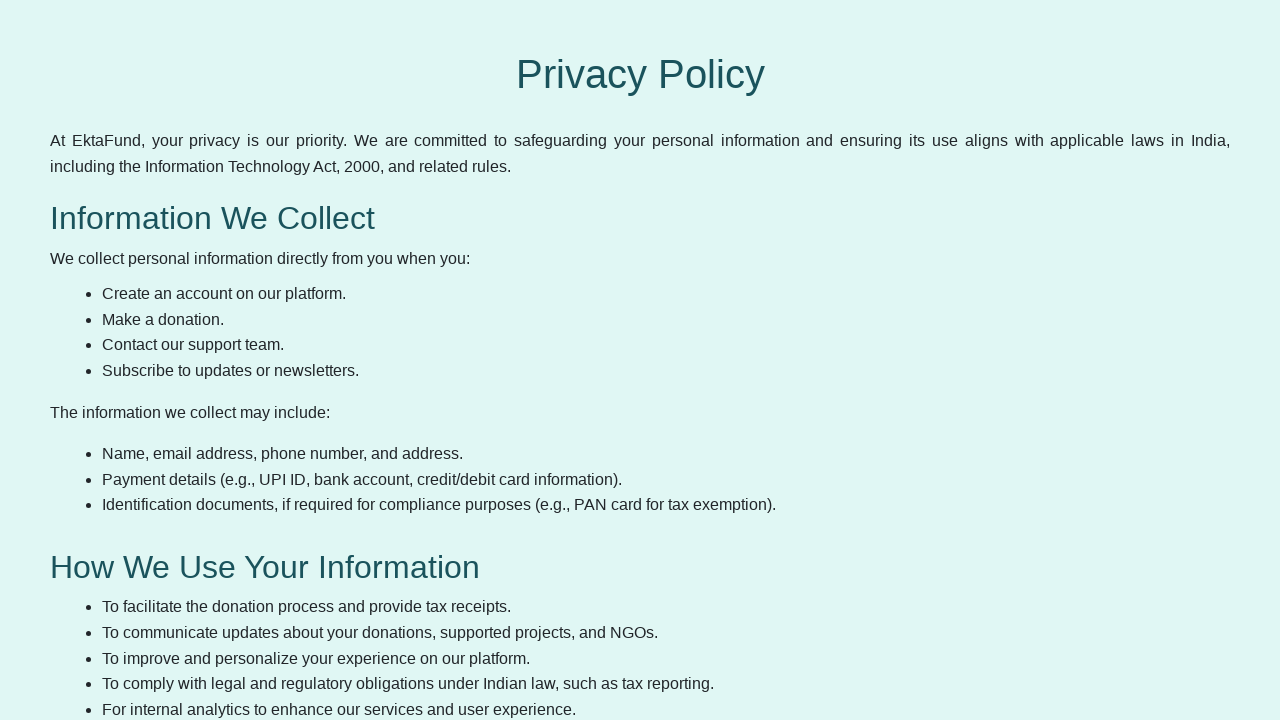

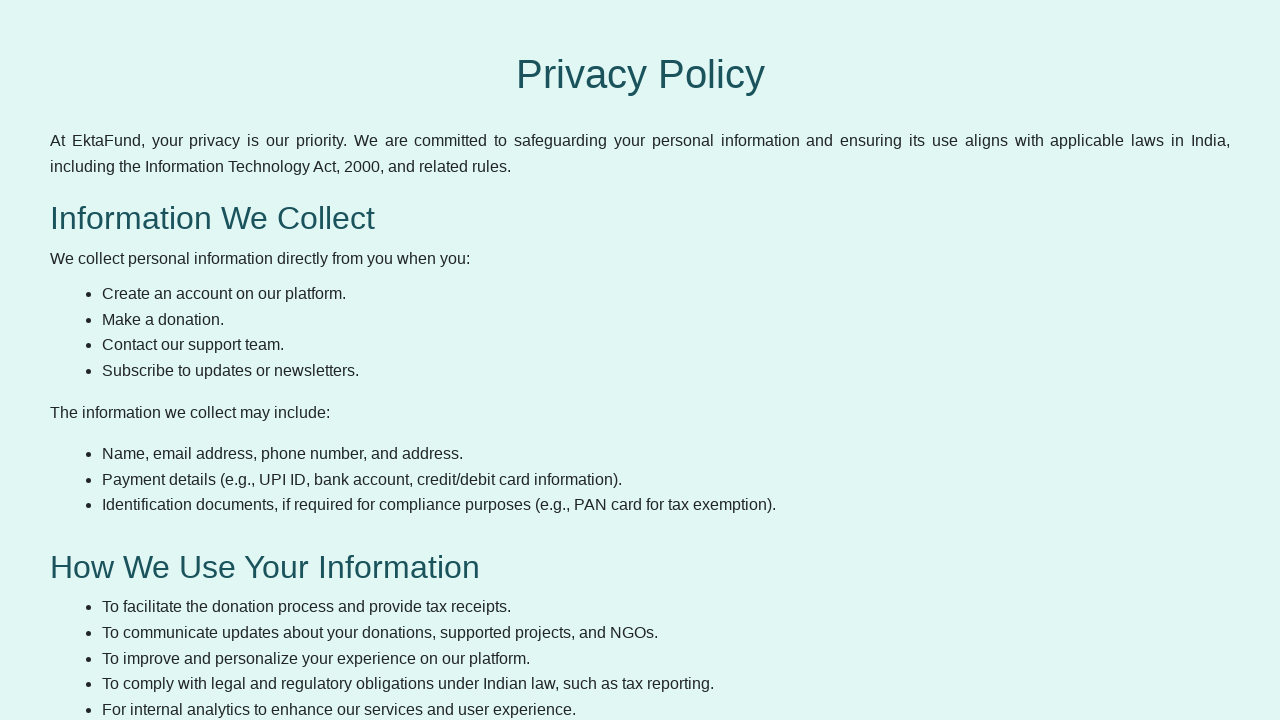